Tests dynamic loading functionality by clicking a button and waiting for a loading animation to appear and then disappear

Starting URL: https://the-internet.herokuapp.com/dynamic_loading/1

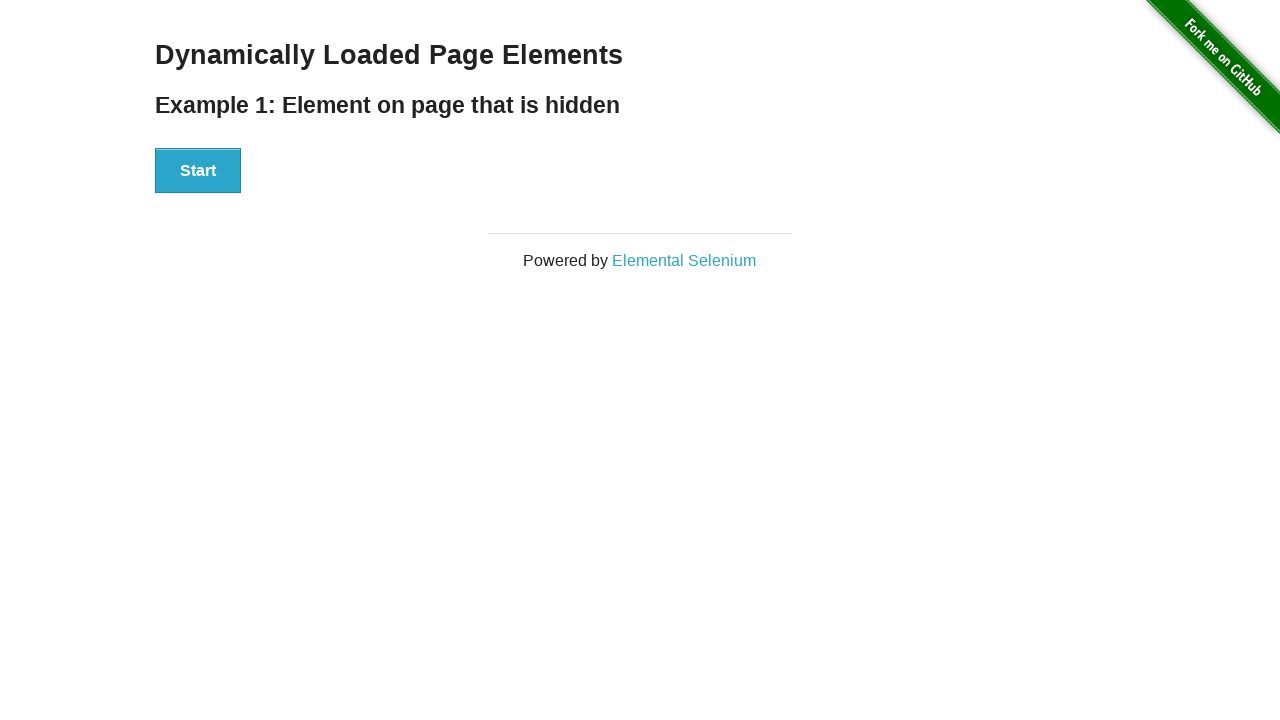

Clicked start button to trigger dynamic loading at (198, 171) on button
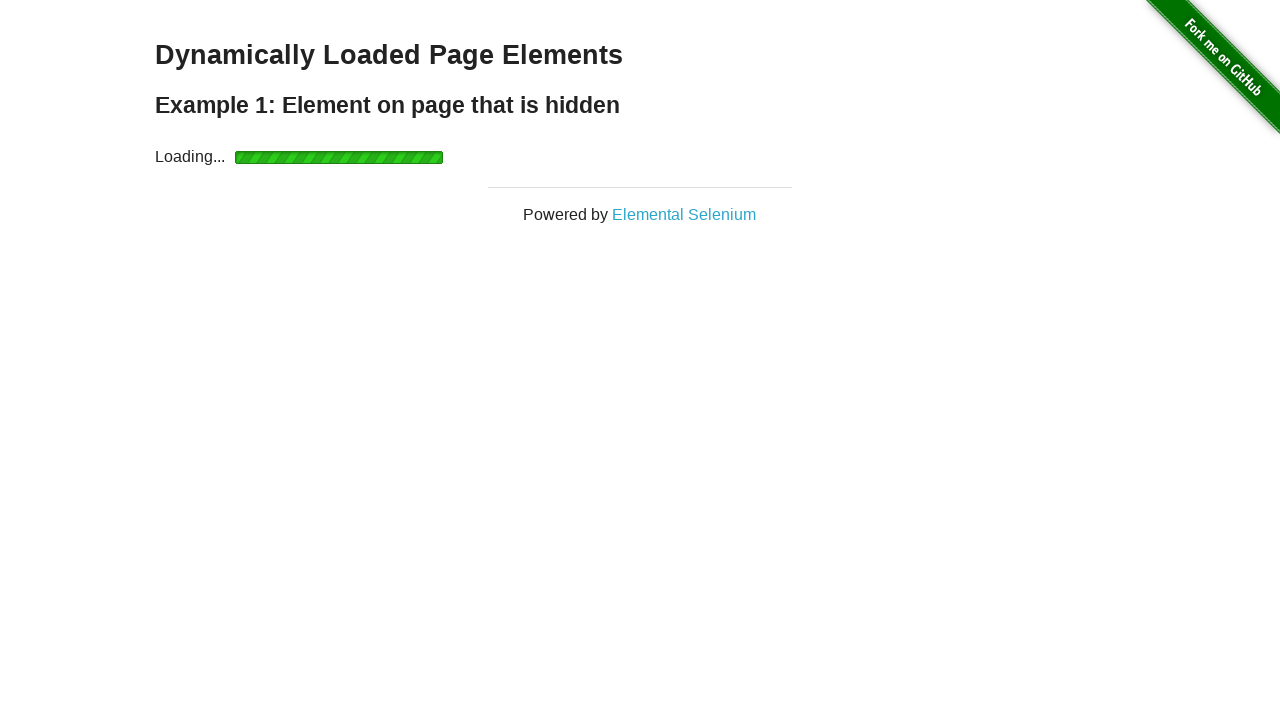

Loading animation appeared
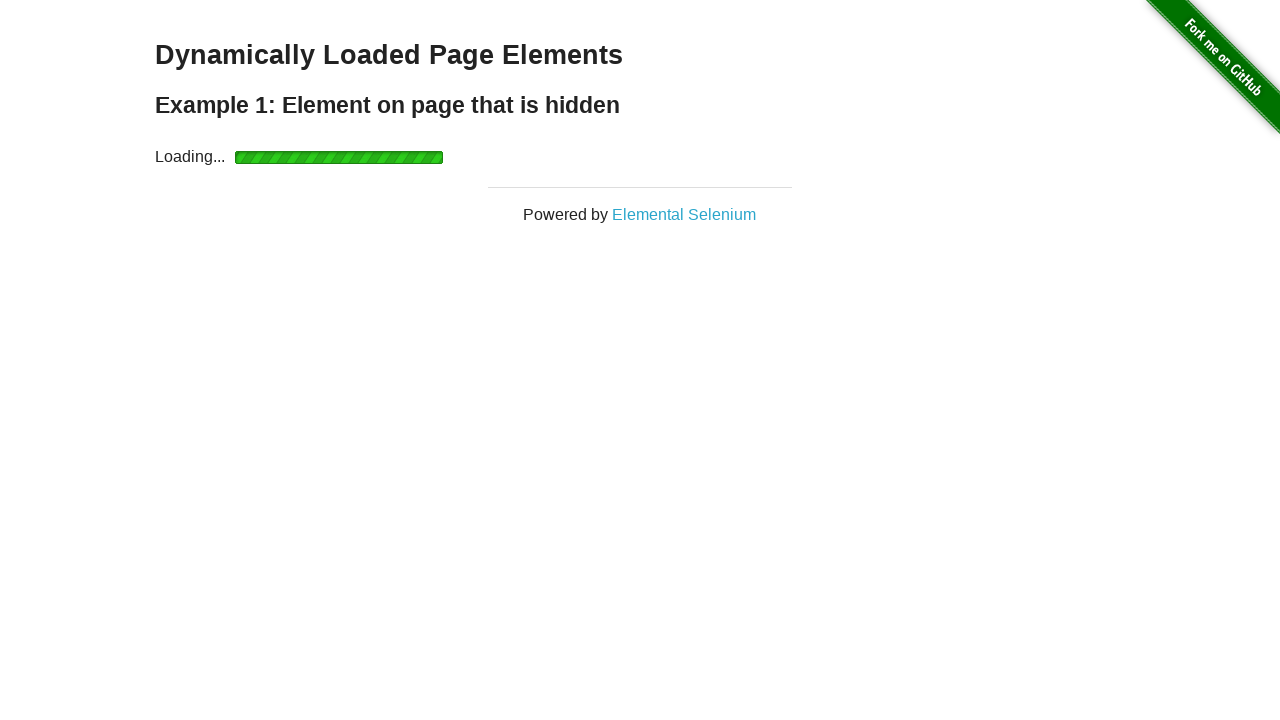

Loading animation disappeared and content loaded
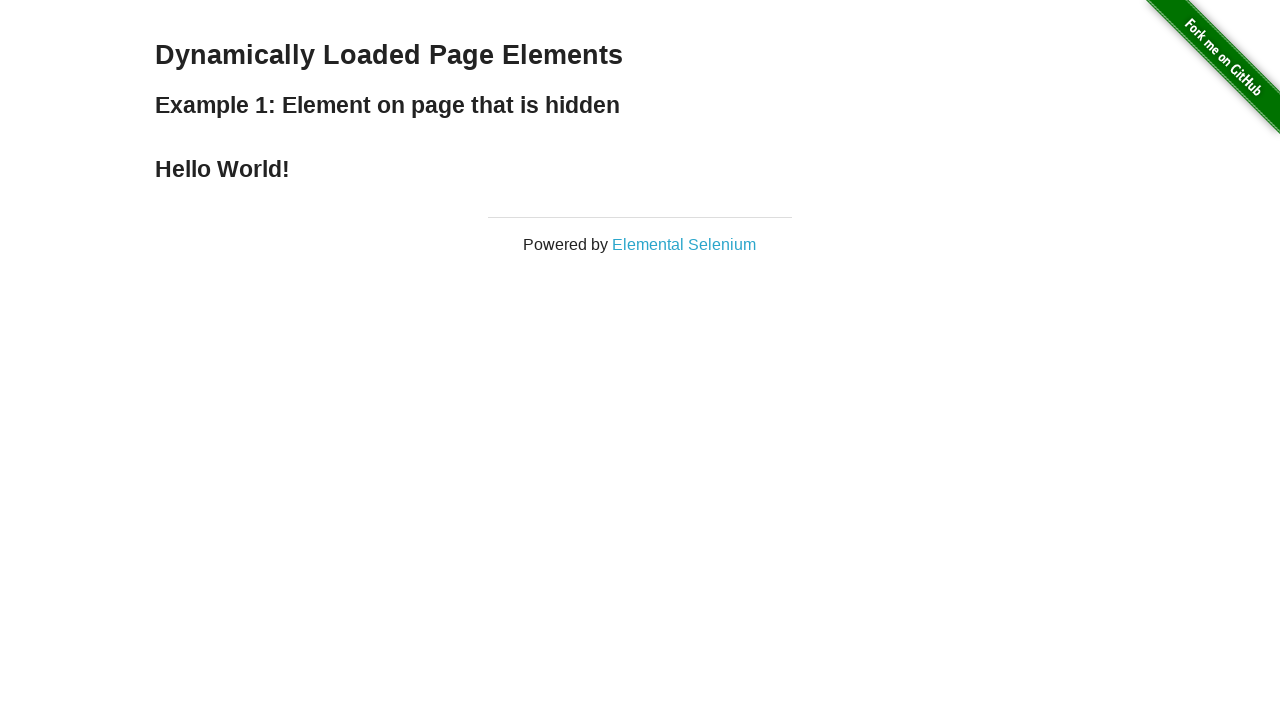

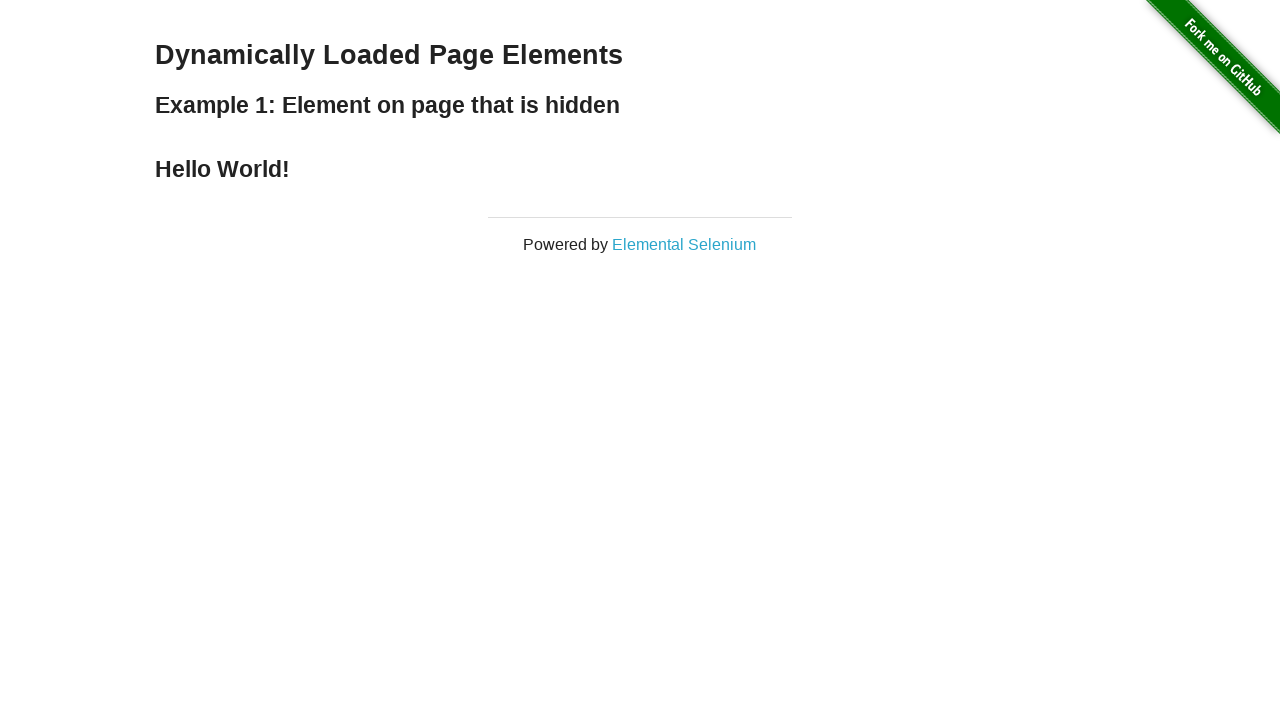